Tests un-marking todo items as complete by unchecking their checkboxes

Starting URL: https://demo.playwright.dev/todomvc

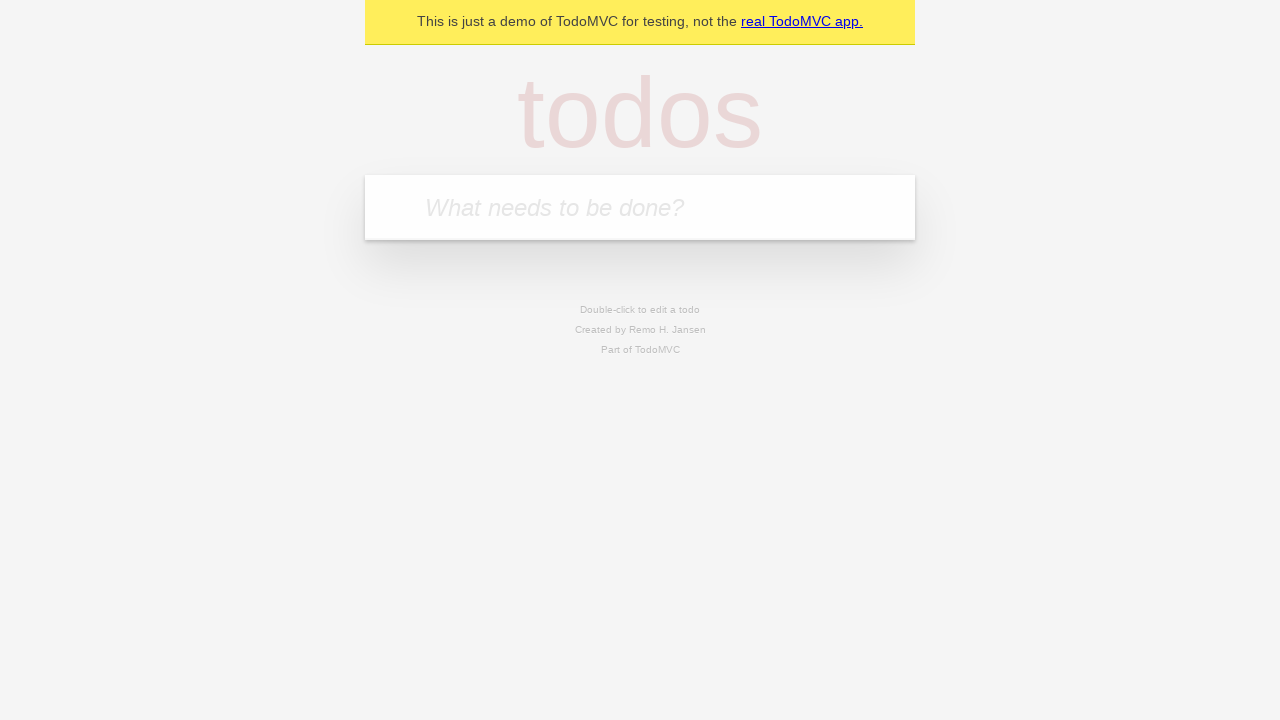

Filled todo input with 'buy some cheese' on internal:attr=[placeholder="What needs to be done?"i]
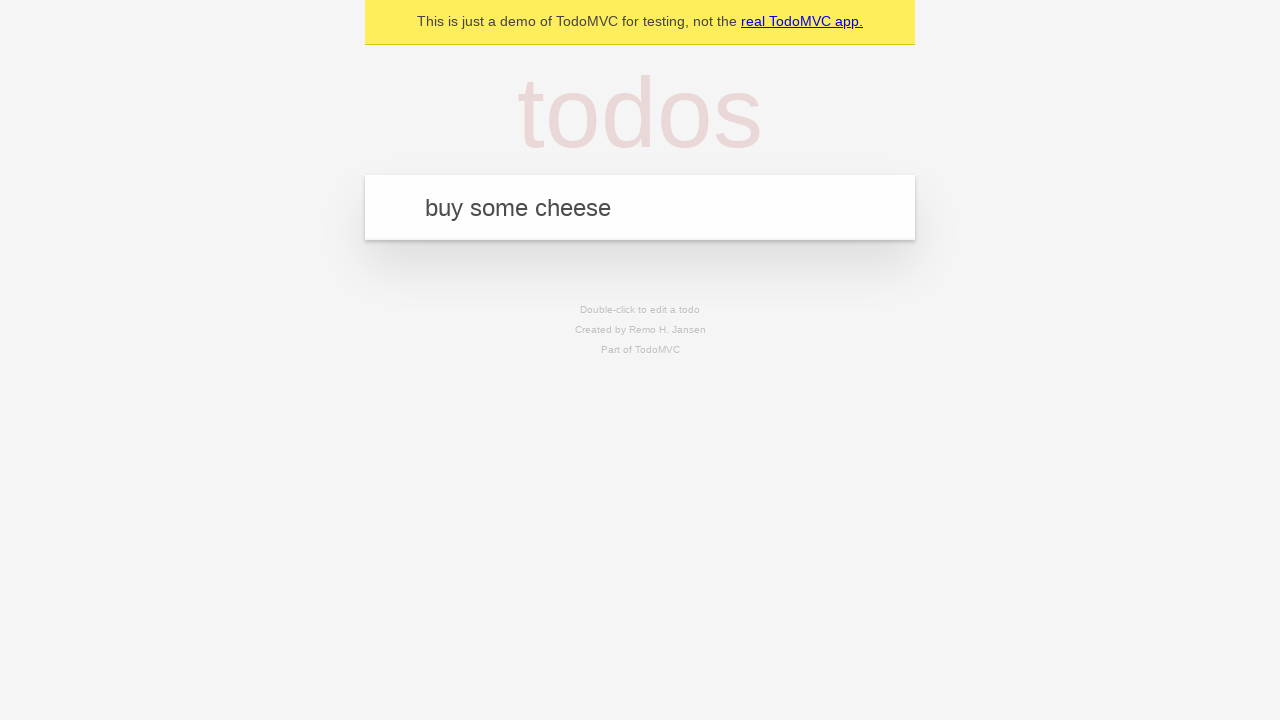

Pressed Enter to create first todo item on internal:attr=[placeholder="What needs to be done?"i]
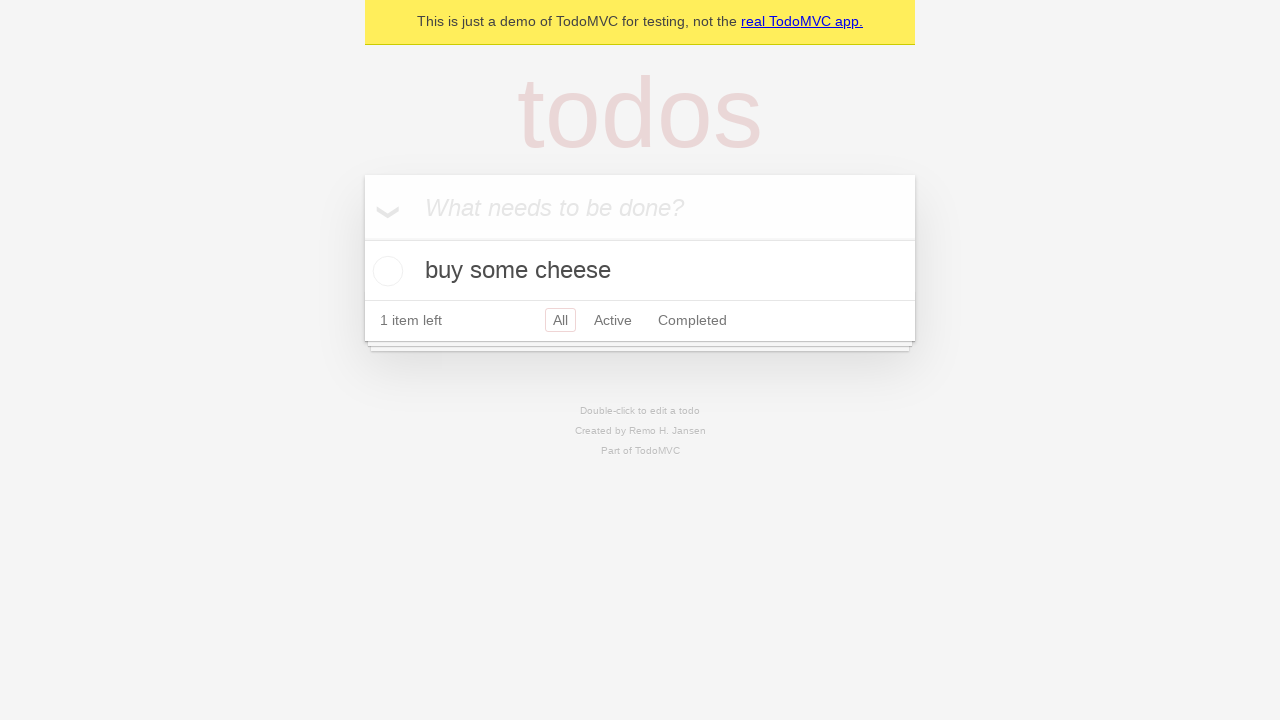

Filled todo input with 'feed the cat' on internal:attr=[placeholder="What needs to be done?"i]
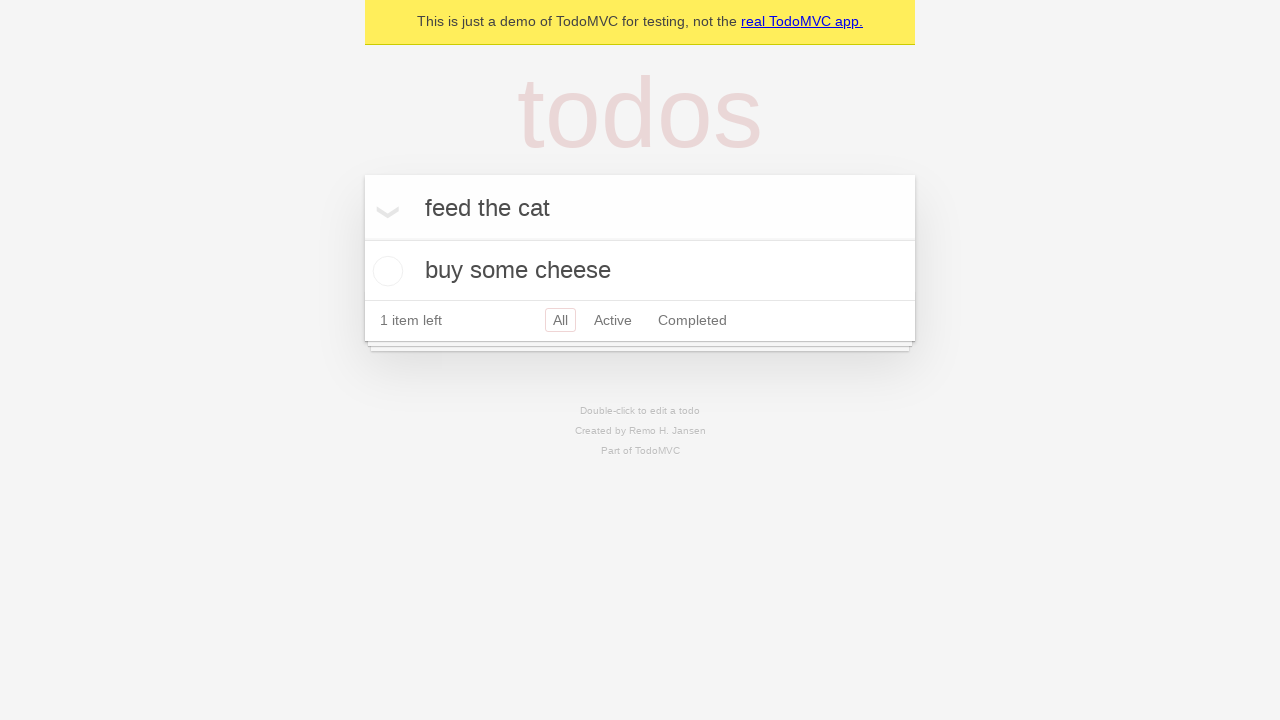

Pressed Enter to create second todo item on internal:attr=[placeholder="What needs to be done?"i]
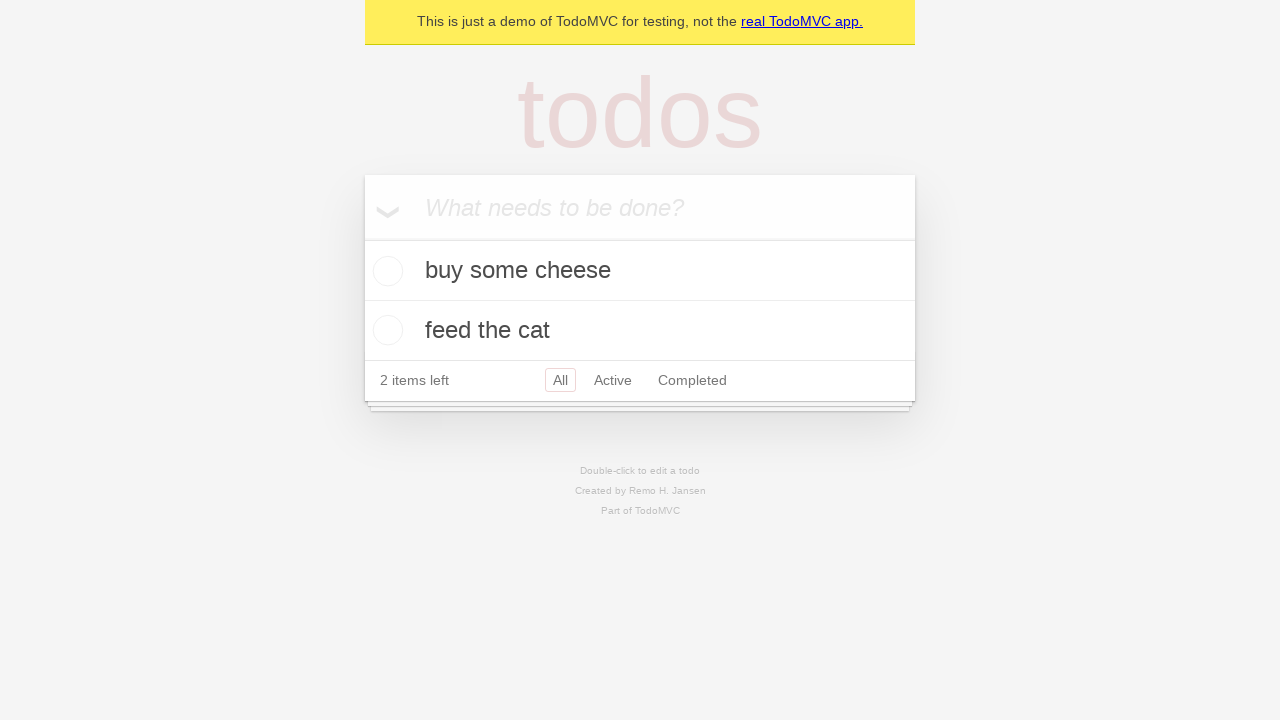

Checked checkbox for first todo item to mark it complete at (385, 271) on internal:testid=[data-testid="todo-item"s] >> nth=0 >> internal:role=checkbox
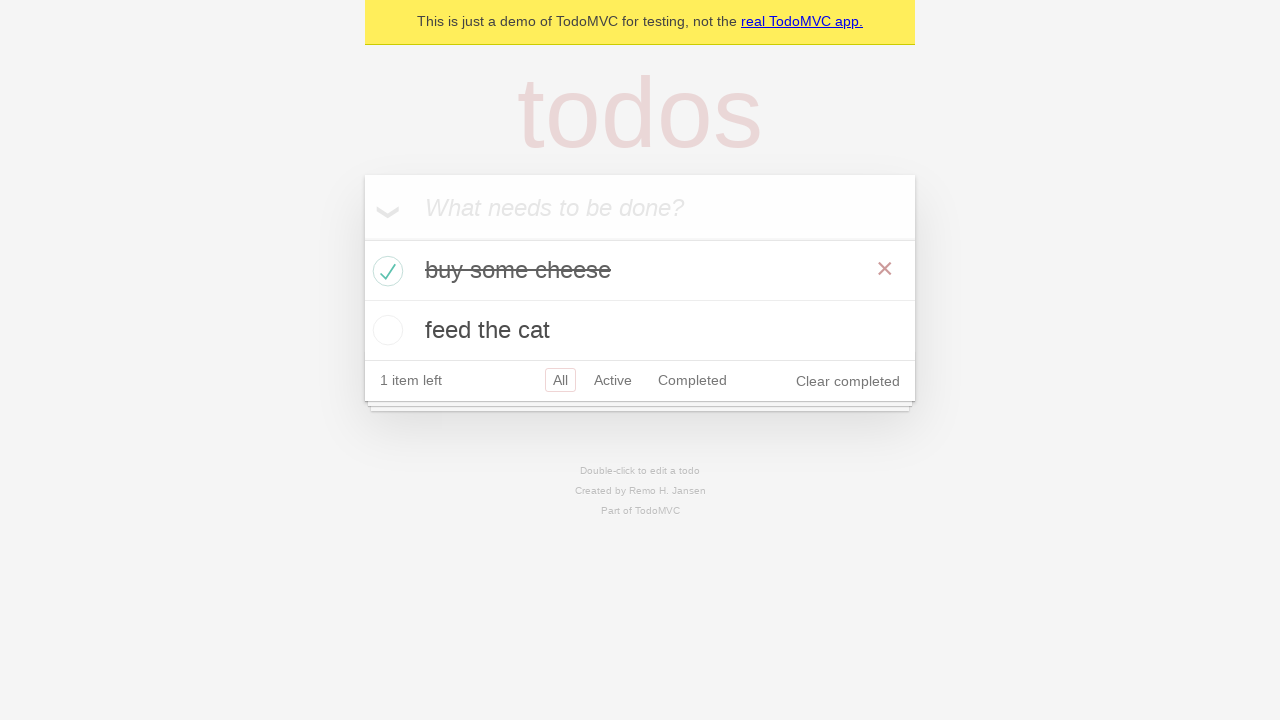

Unchecked checkbox for first todo item to mark it incomplete at (385, 271) on internal:testid=[data-testid="todo-item"s] >> nth=0 >> internal:role=checkbox
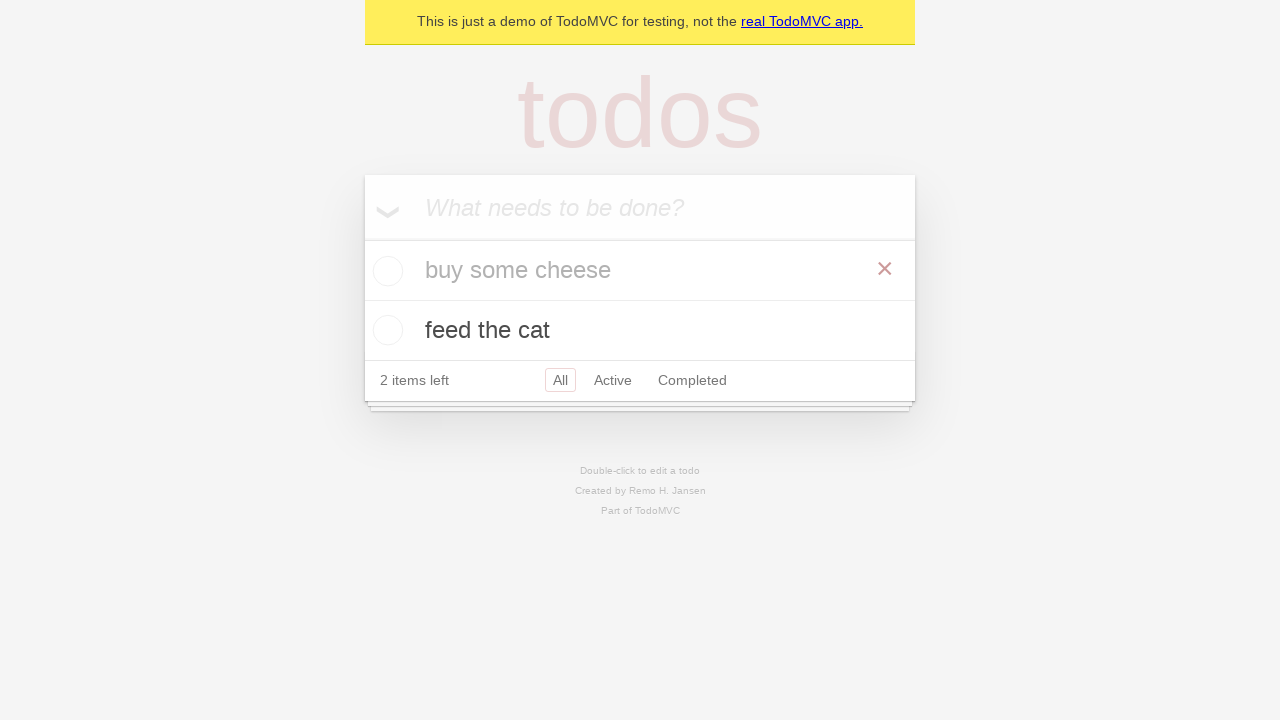

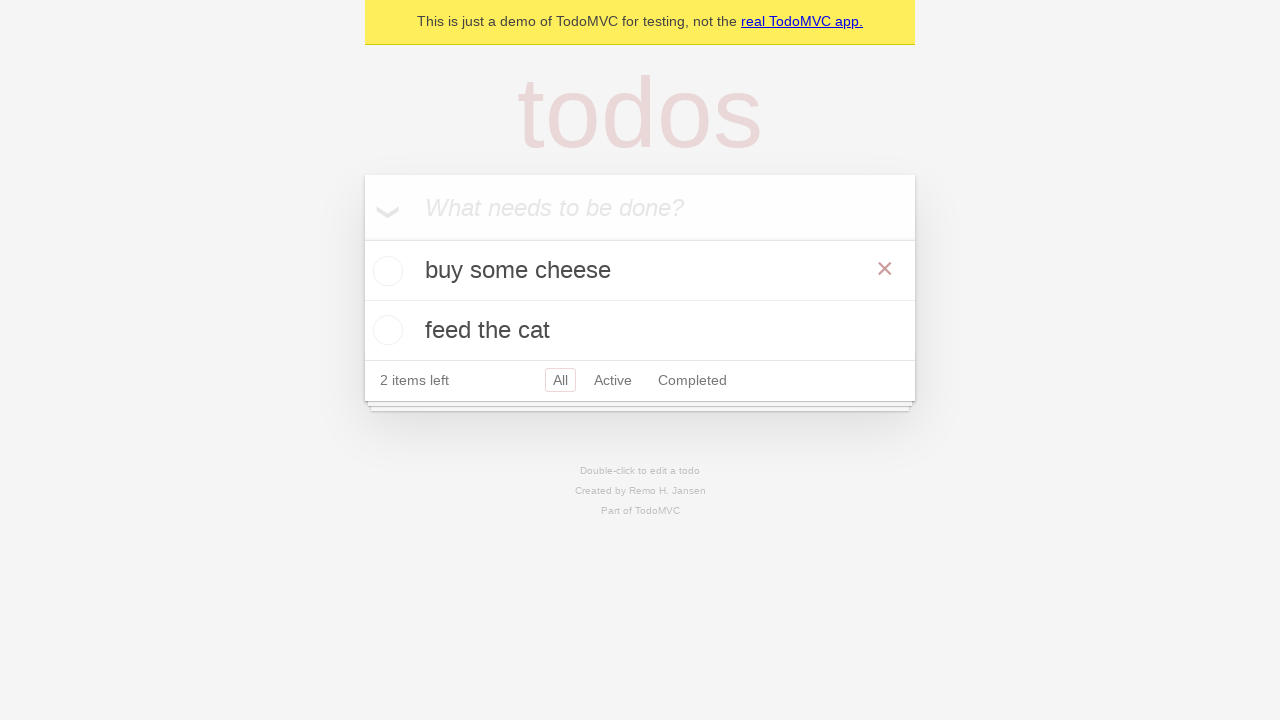